Navigates to GeeksforGeeks website and captures a screenshot of the page as a base64 encoded string.

Starting URL: https://www.geeksforgeeks.org/

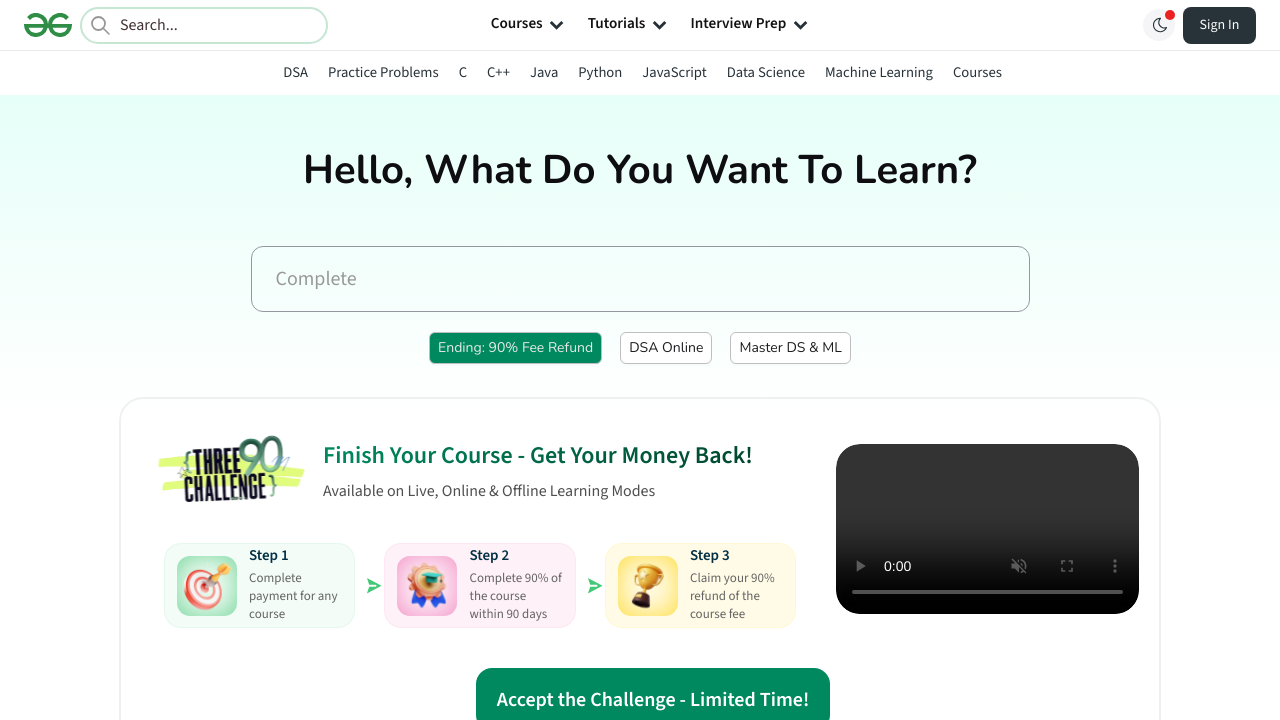

Navigated to GeeksforGeeks website
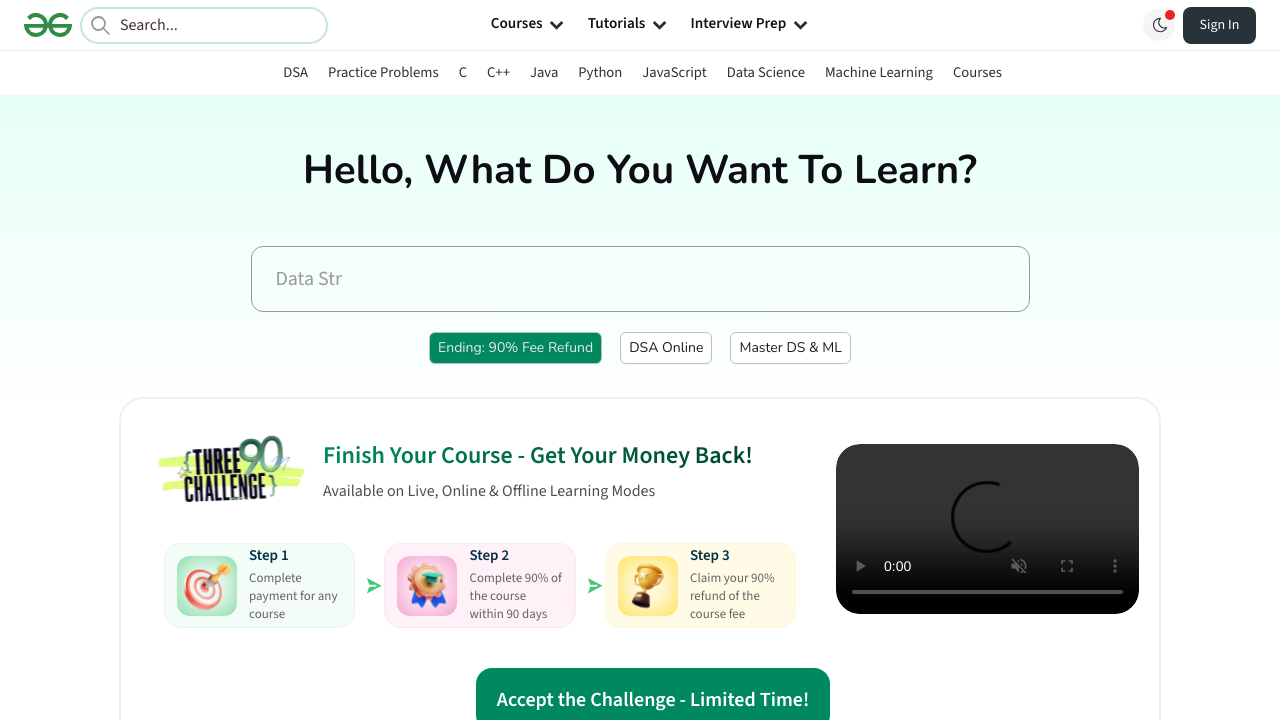

Page loaded with domcontentloaded state
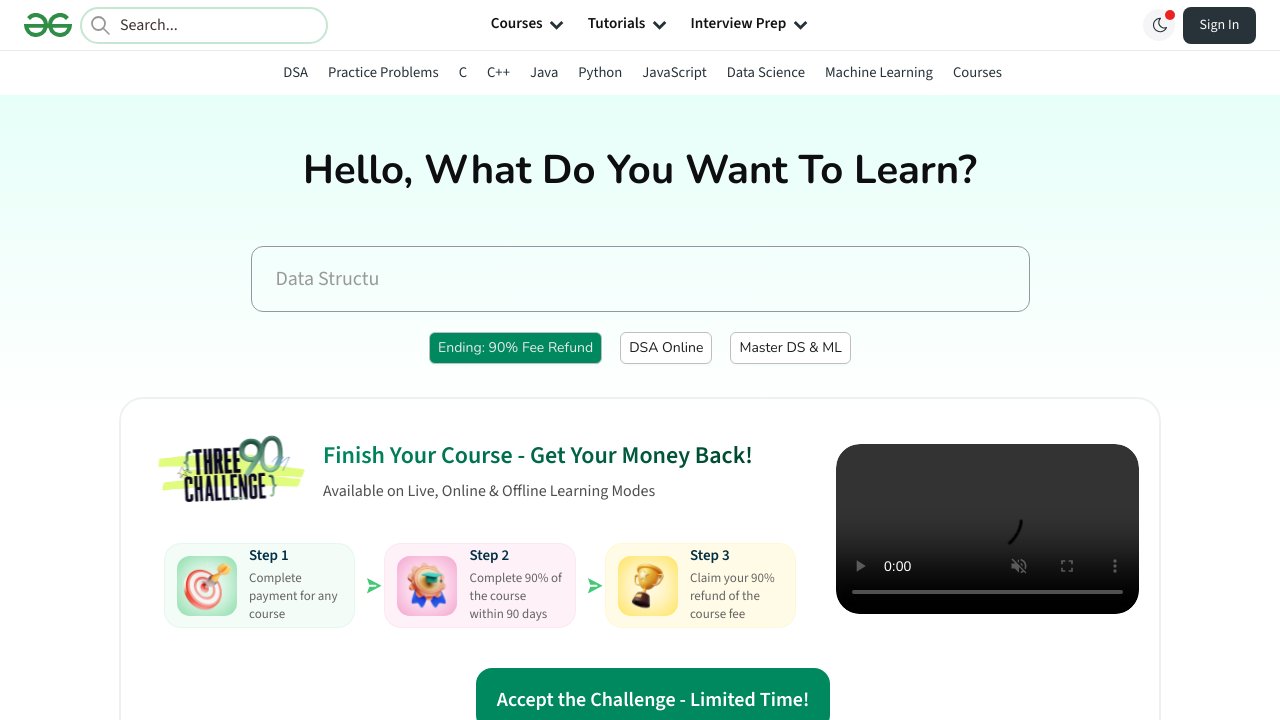

Captured page screenshot as base64 encoded PNG
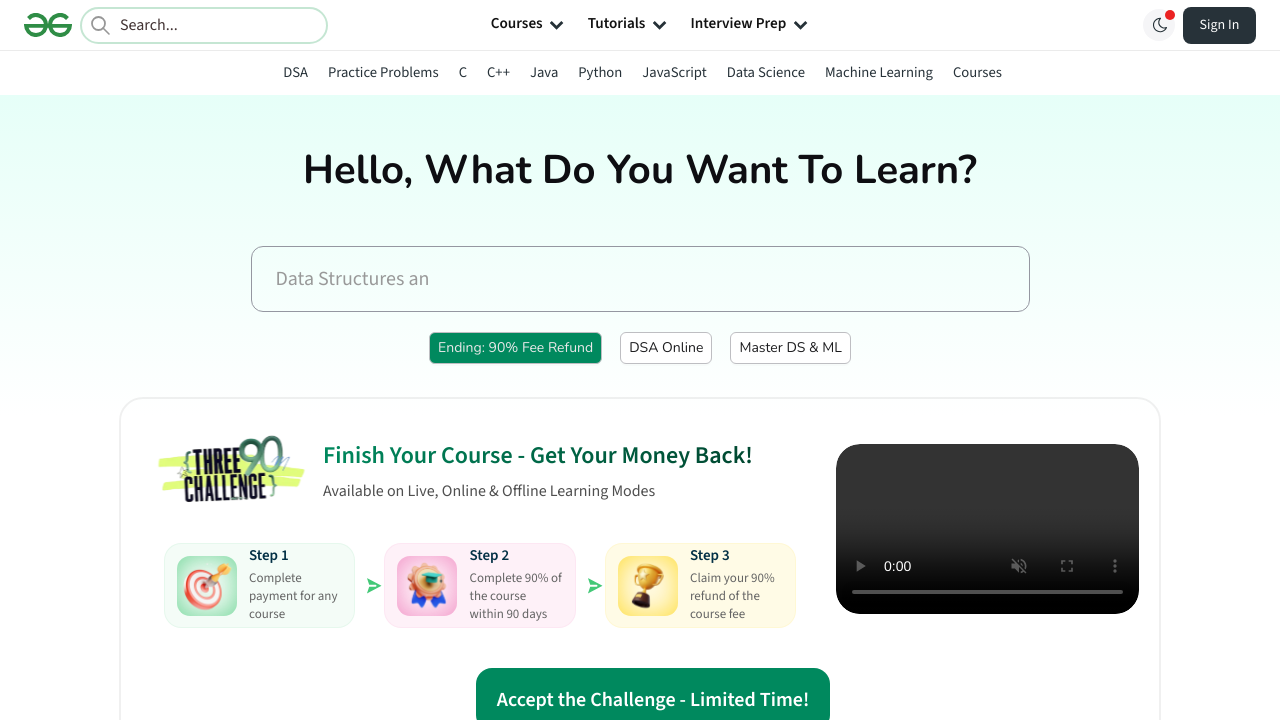

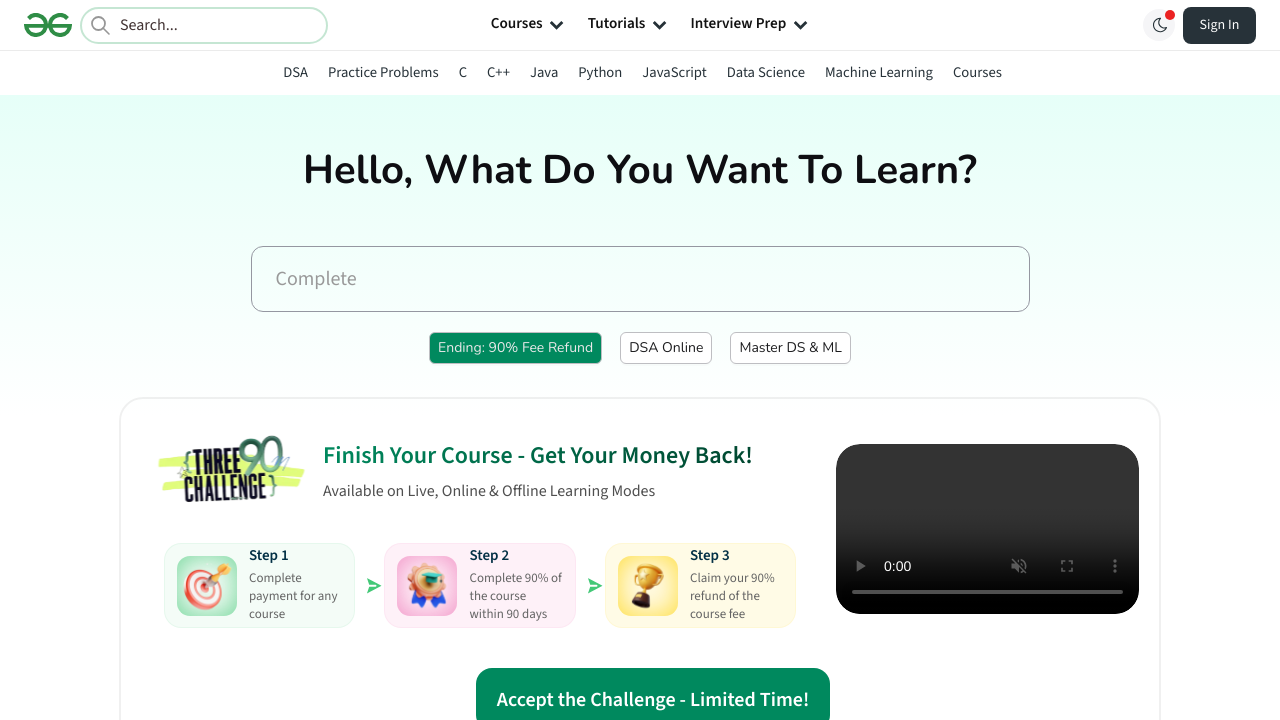